Tests navigation from the main page to the Articles page by clicking the Articles link, then verifies at least 5 article previews are displayed.

Starting URL: https://wearecommunity.io

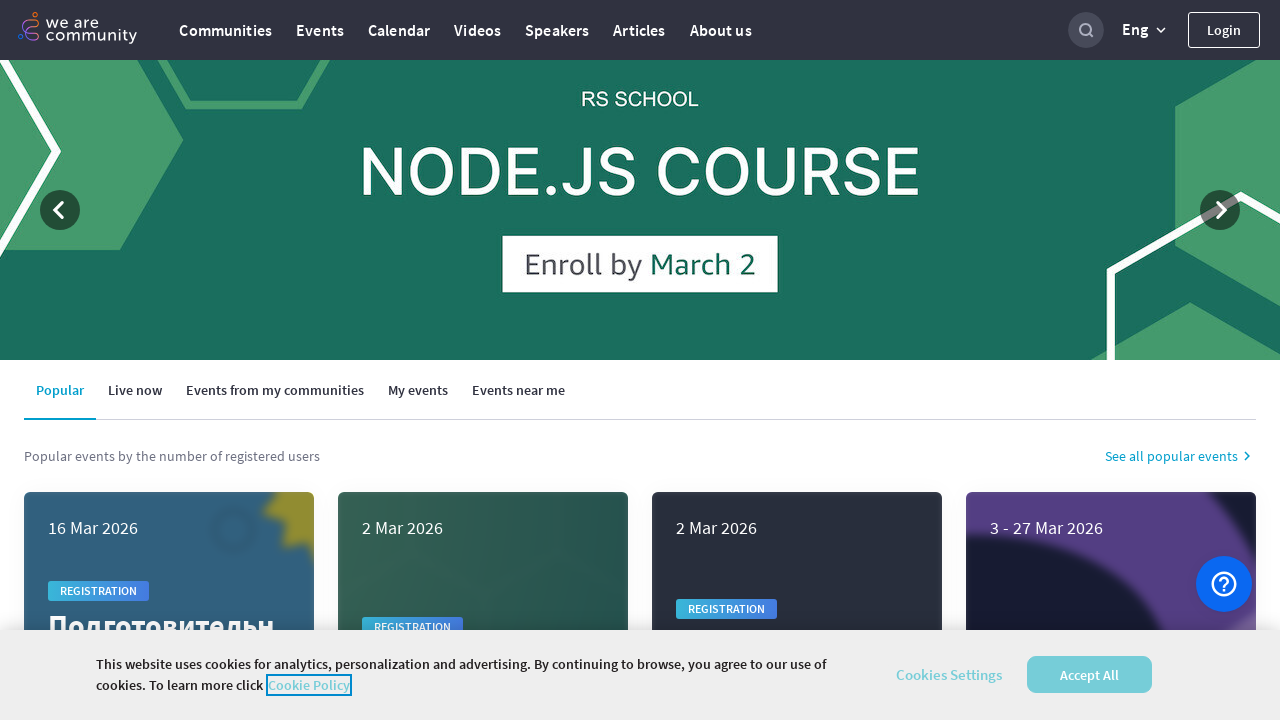

Clicked Articles link to navigate from main page at (639, 30) on a:text('Articles')
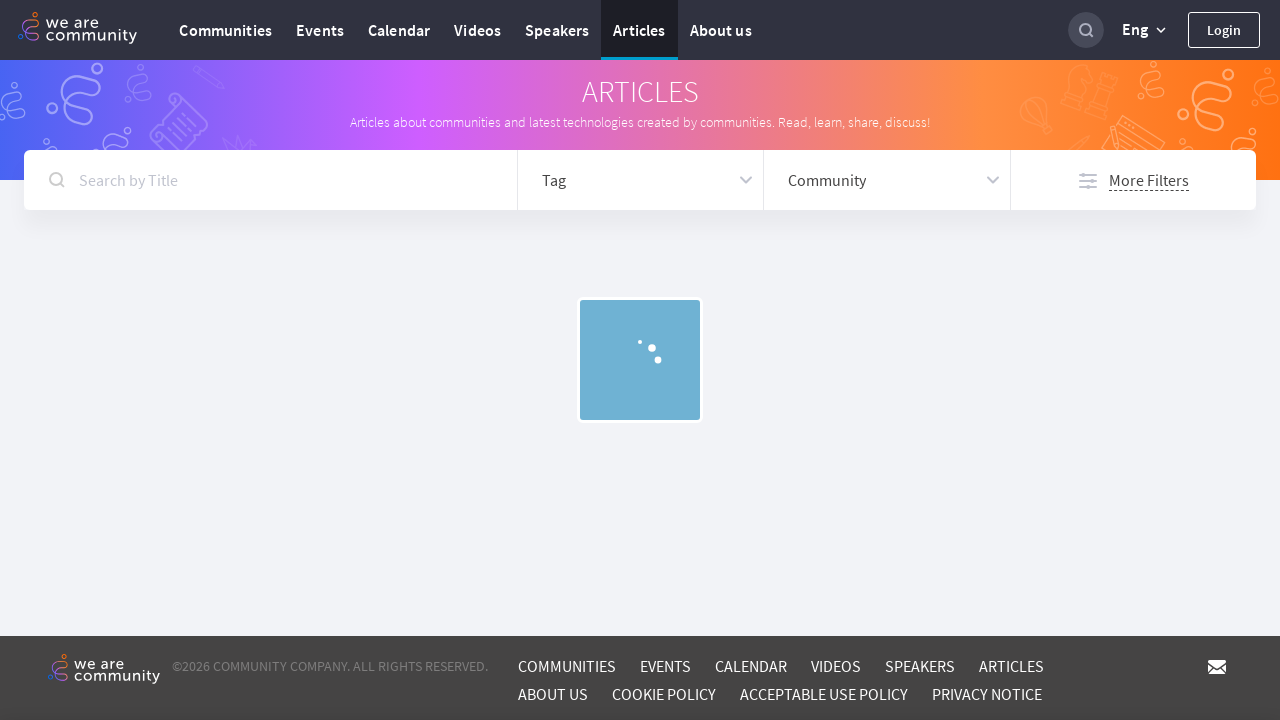

Article cards loaded on Articles page
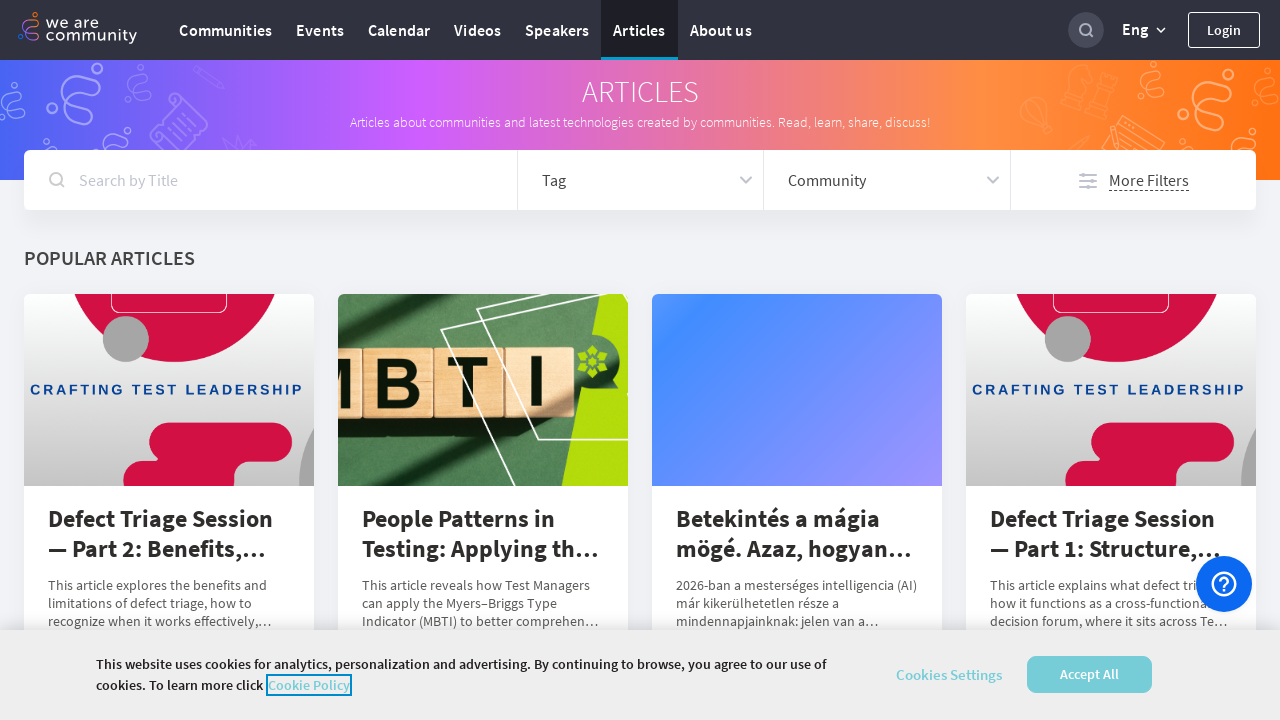

Located 11 article preview cards
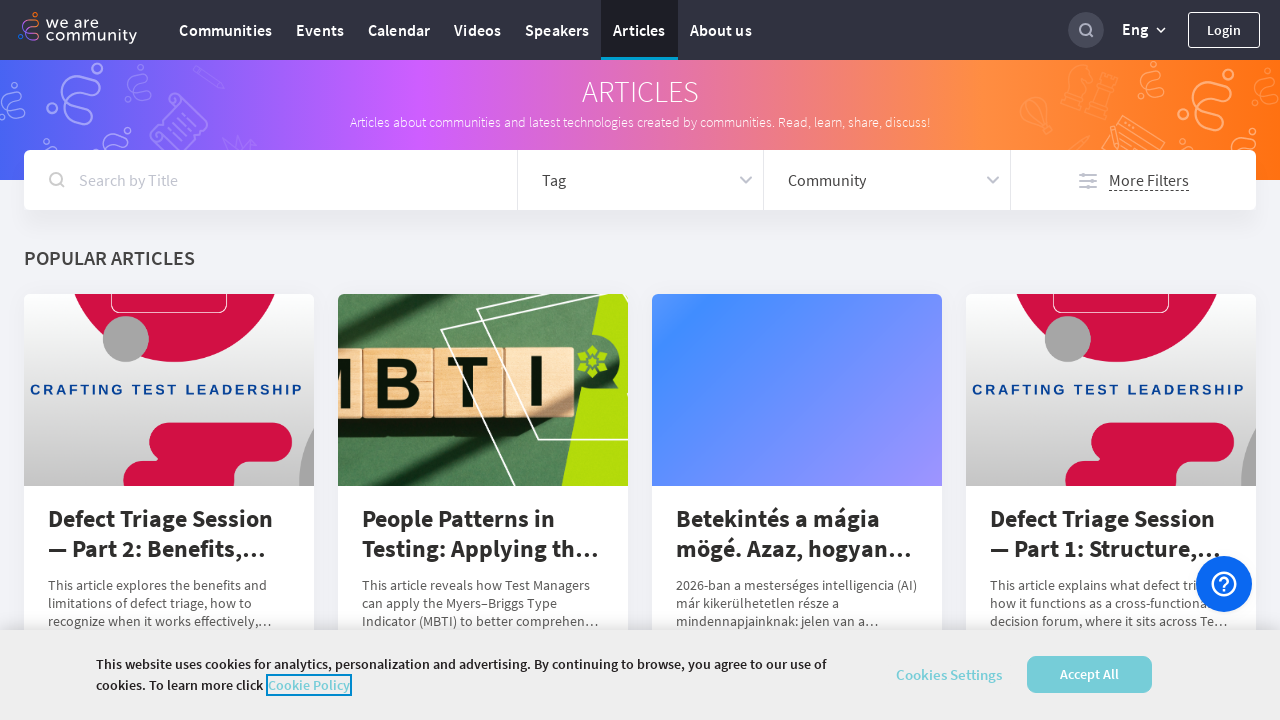

Verified at least 5 article previews are displayed (11 found)
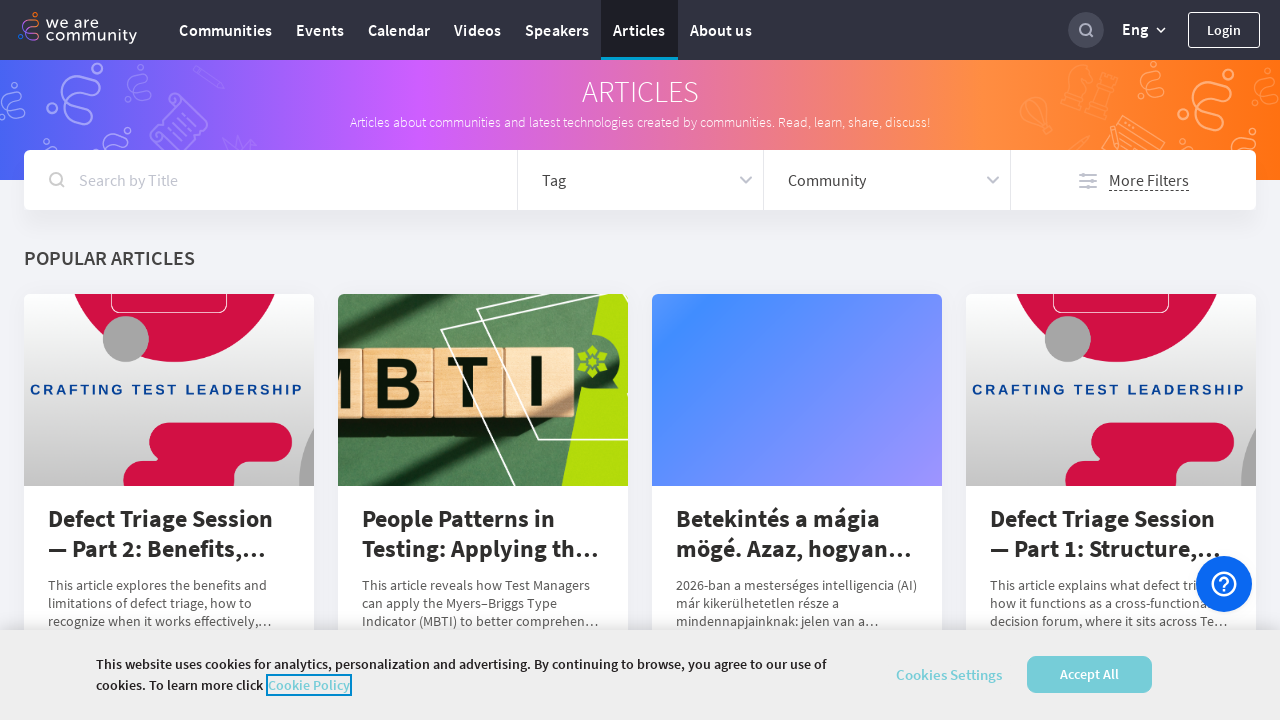

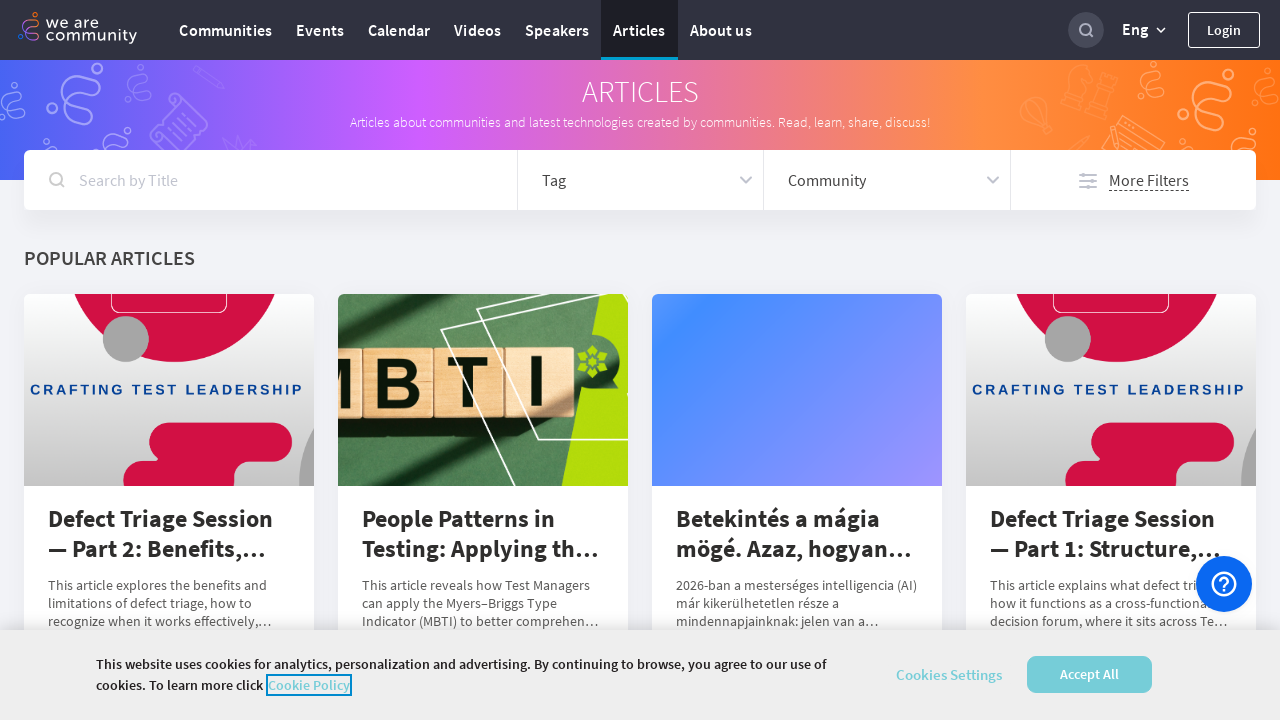